Tests handling of multiple alert dialogs by clicking all alert buttons and accepting each dialog that appears

Starting URL: https://www.techglobal-training.com/frontend/alerts

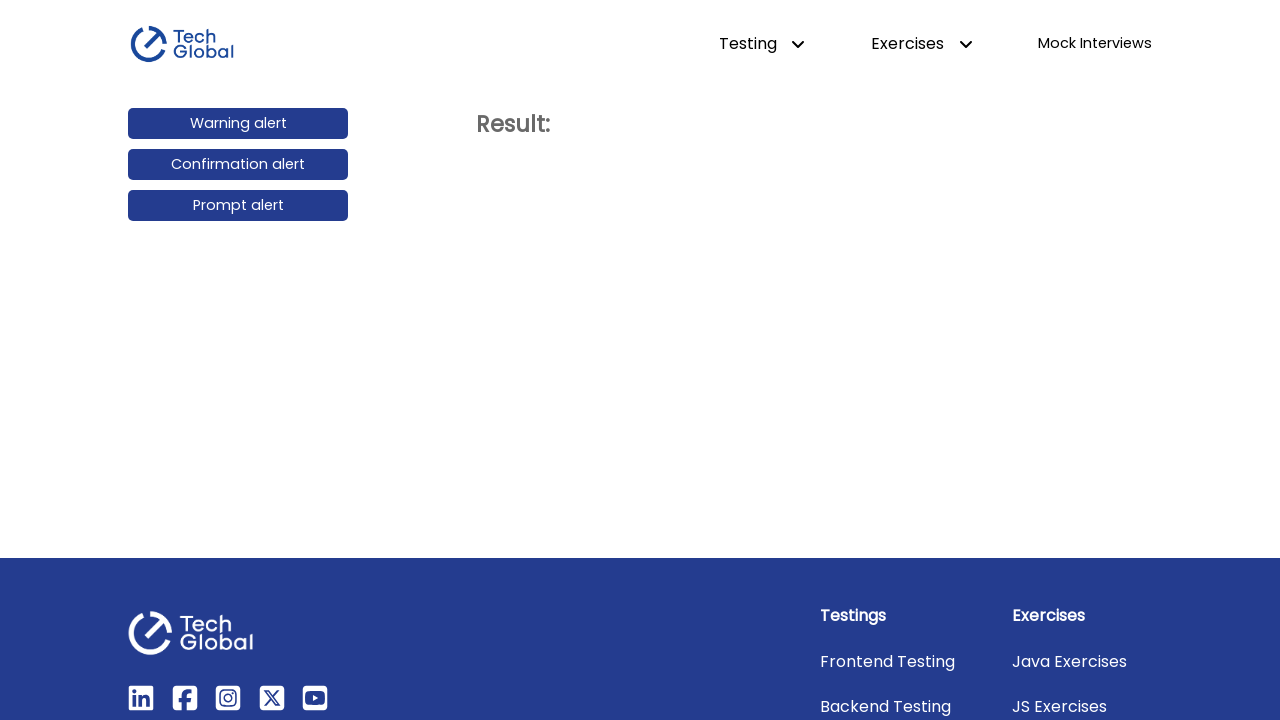

Set up dialog handler to accept all dialogs
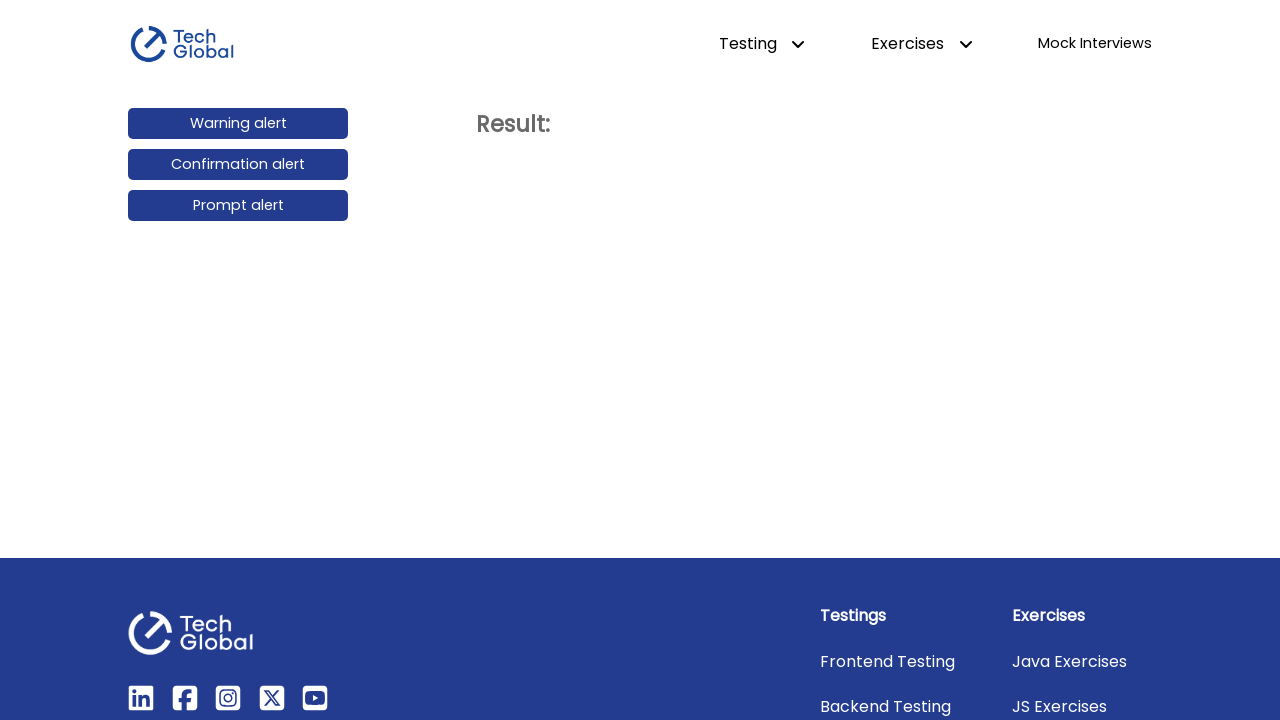

Located all alert buttons with id ending in 'alert'
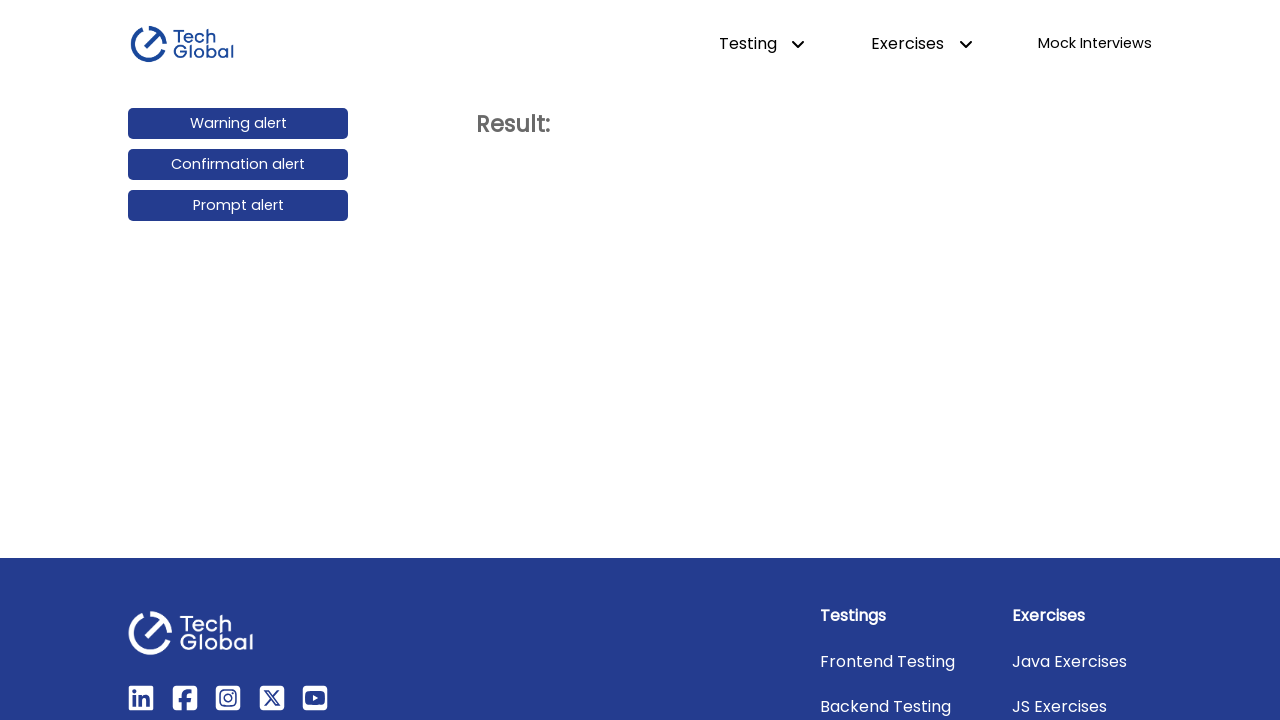

Found 3 alert buttons
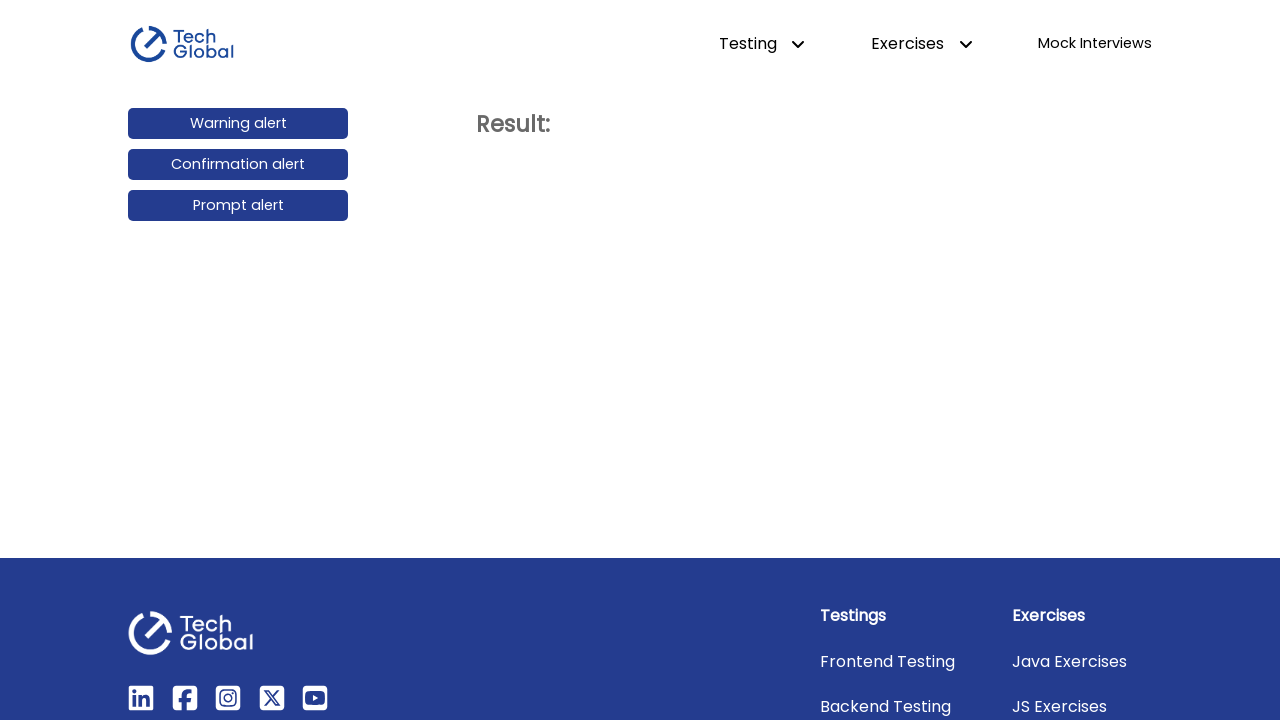

Clicked alert button 1 of 3 at (238, 124) on [id$="alert"] >> nth=0
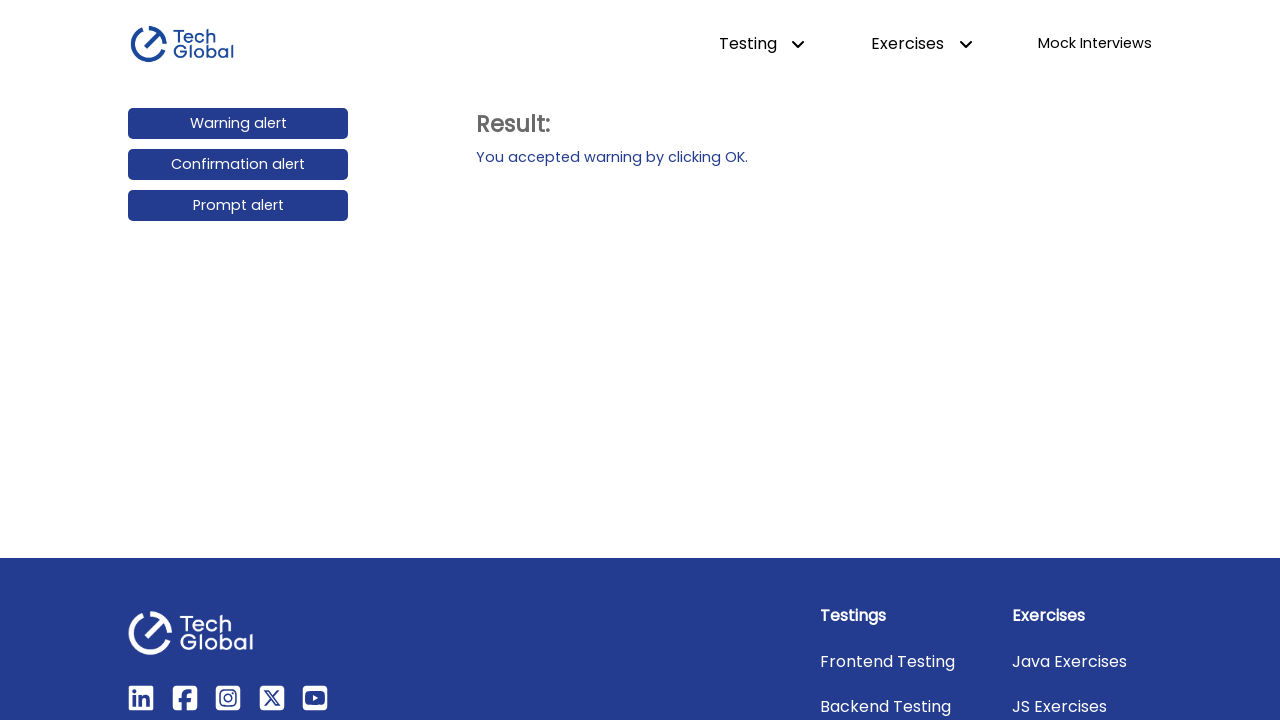

Dialog for alert button 1 was accepted and handled
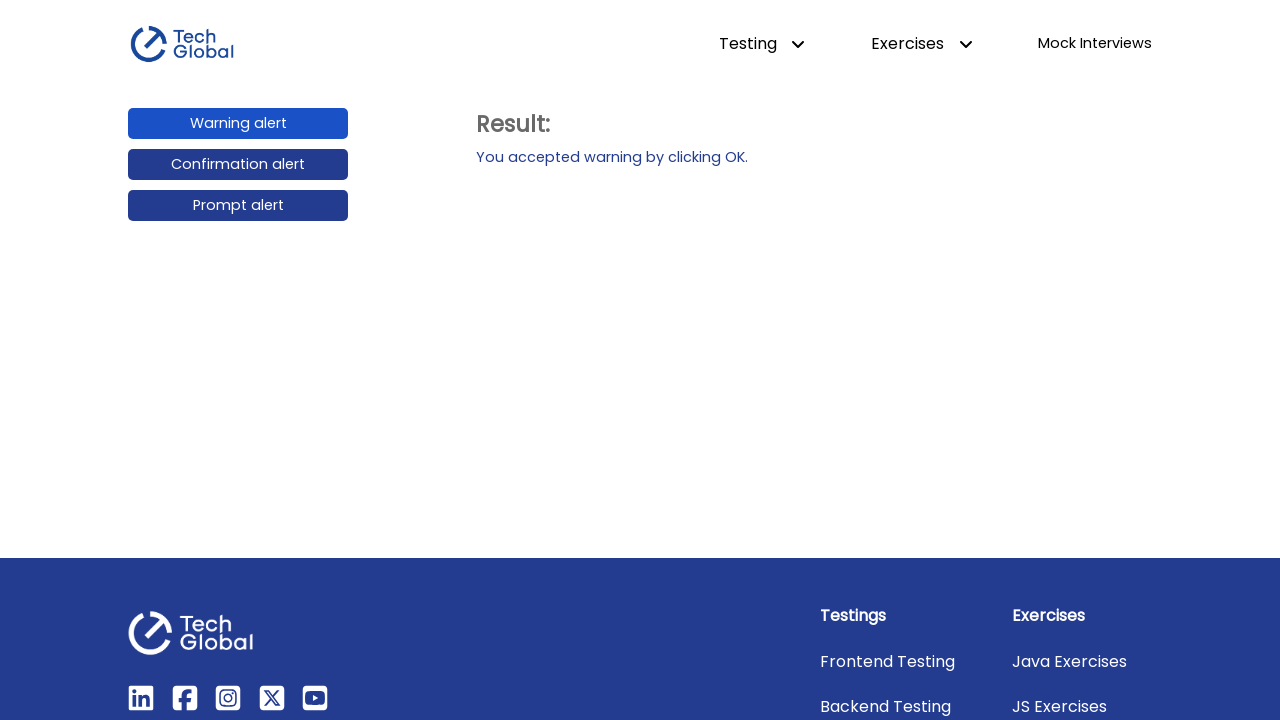

Clicked alert button 2 of 3 at (238, 165) on [id$="alert"] >> nth=1
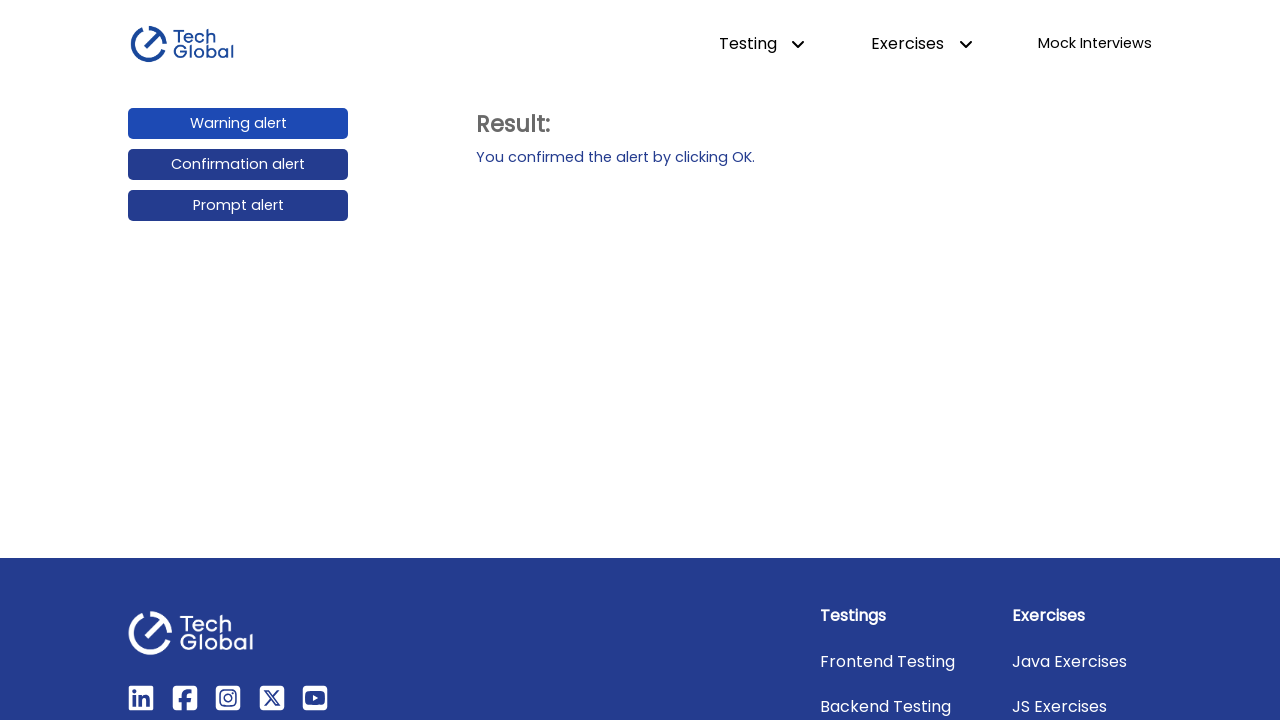

Dialog for alert button 2 was accepted and handled
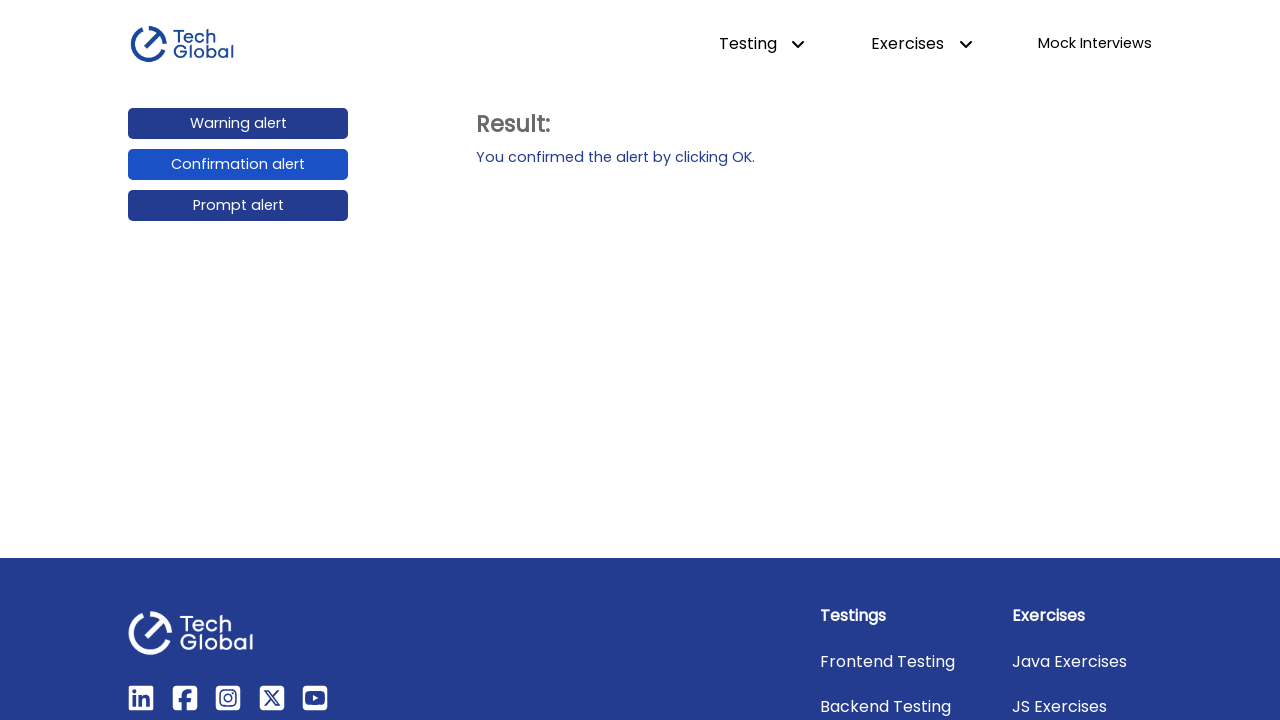

Clicked alert button 3 of 3 at (238, 206) on [id$="alert"] >> nth=2
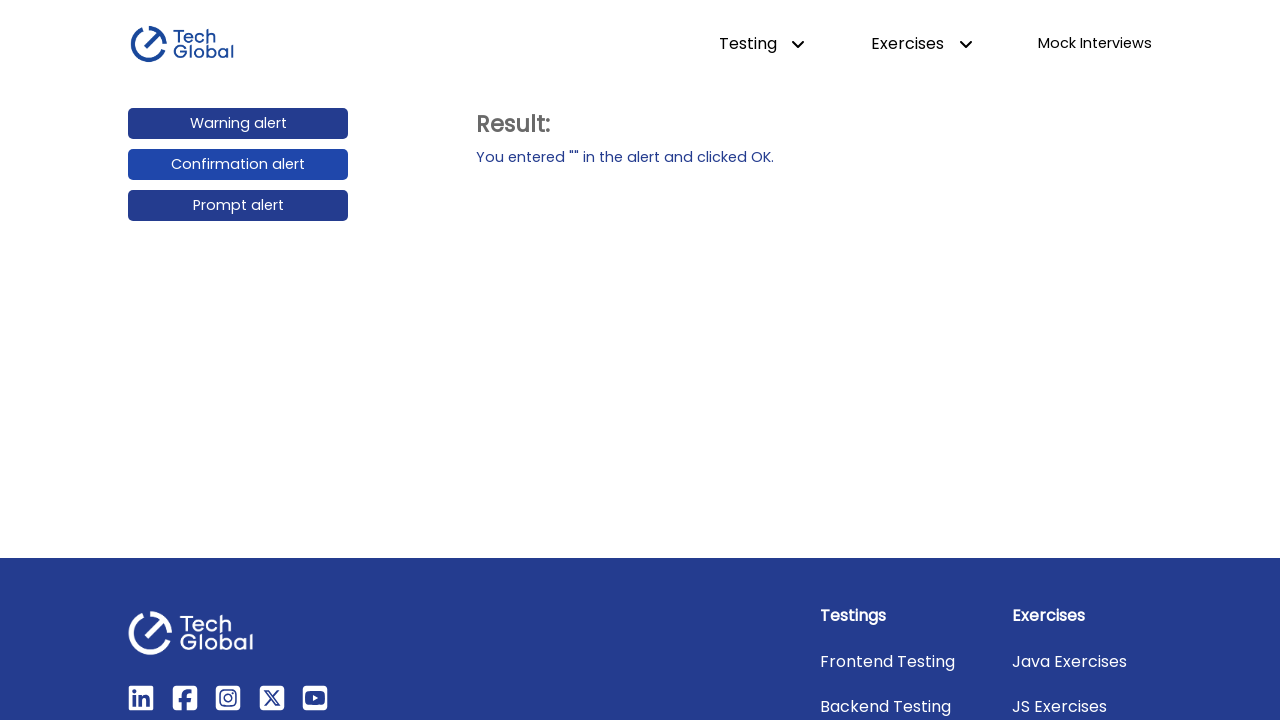

Dialog for alert button 3 was accepted and handled
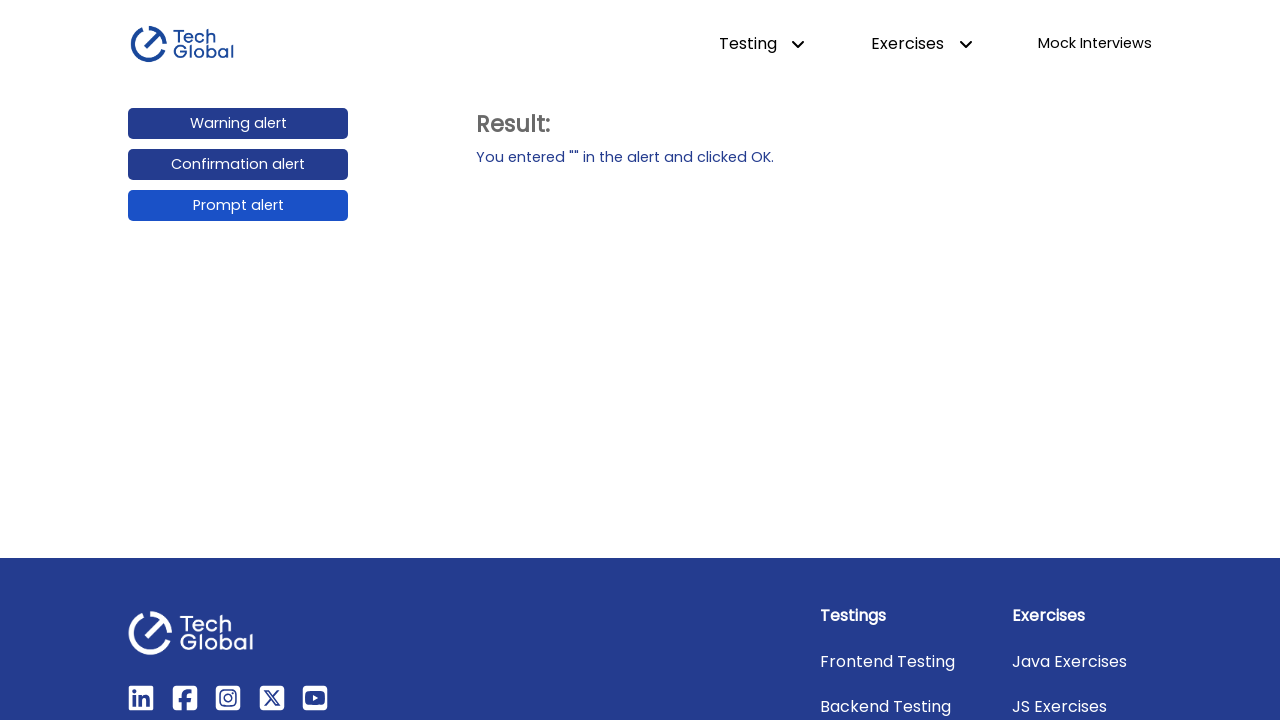

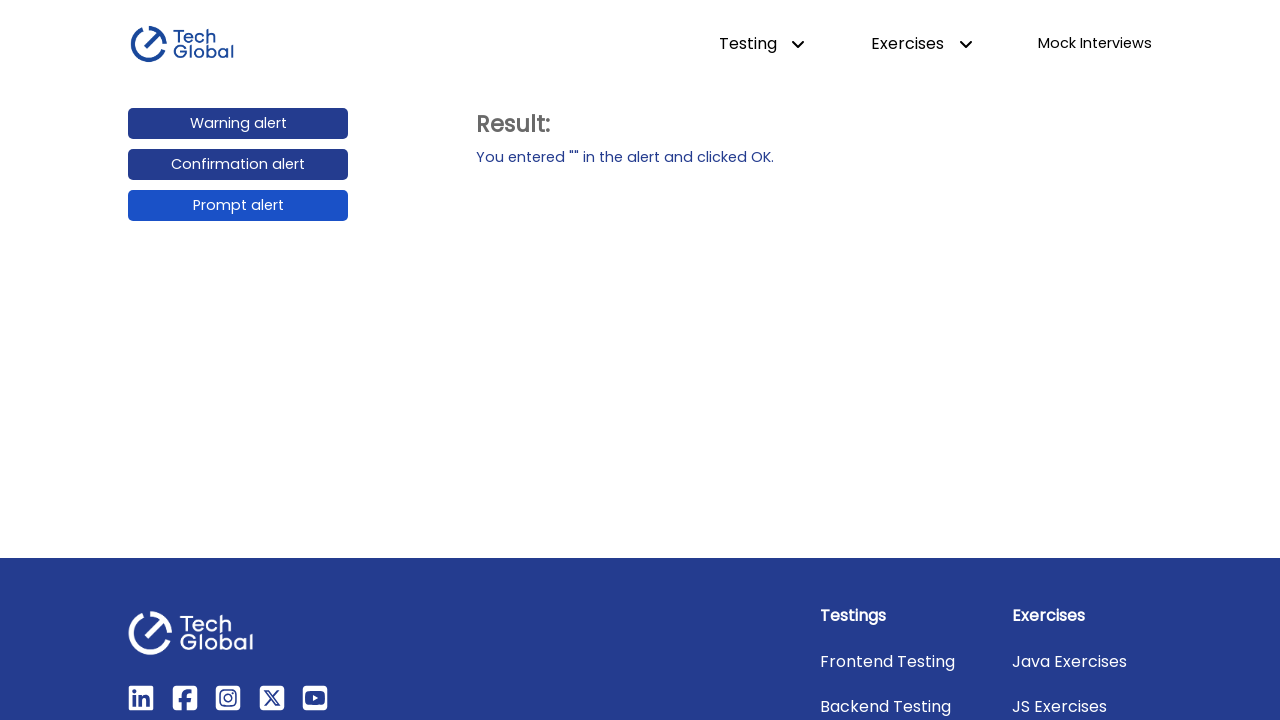